Tests drag and drop by calculating offset between source and target elements

Starting URL: https://www.selenium.dev/selenium/web/mouse_interaction.html

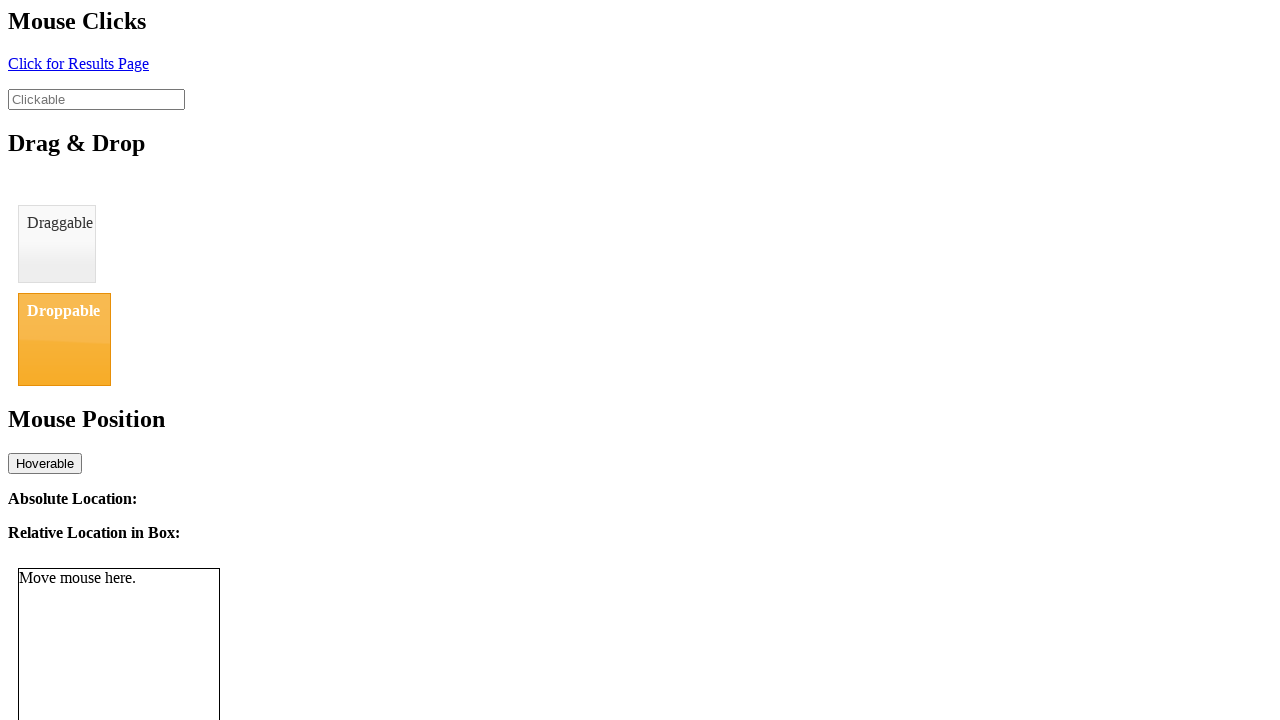

Waited for draggable element to load
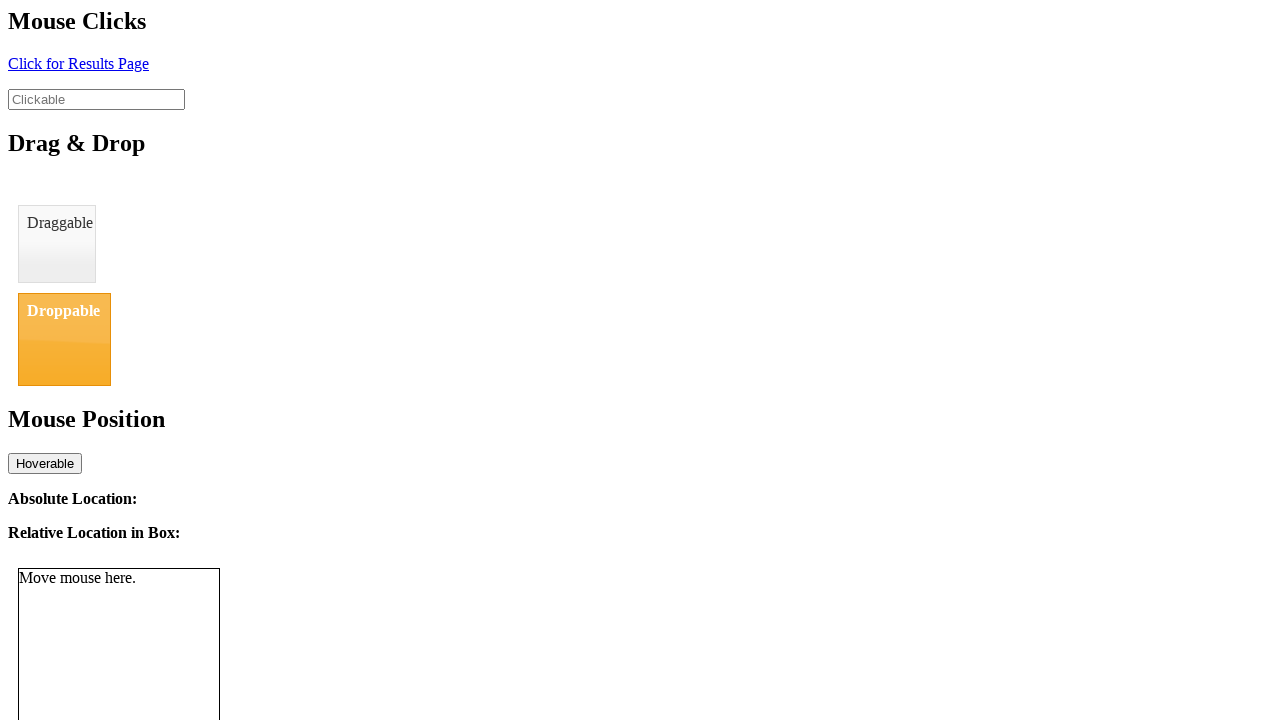

Dragged #draggable element and dropped it on #droppable at (64, 339)
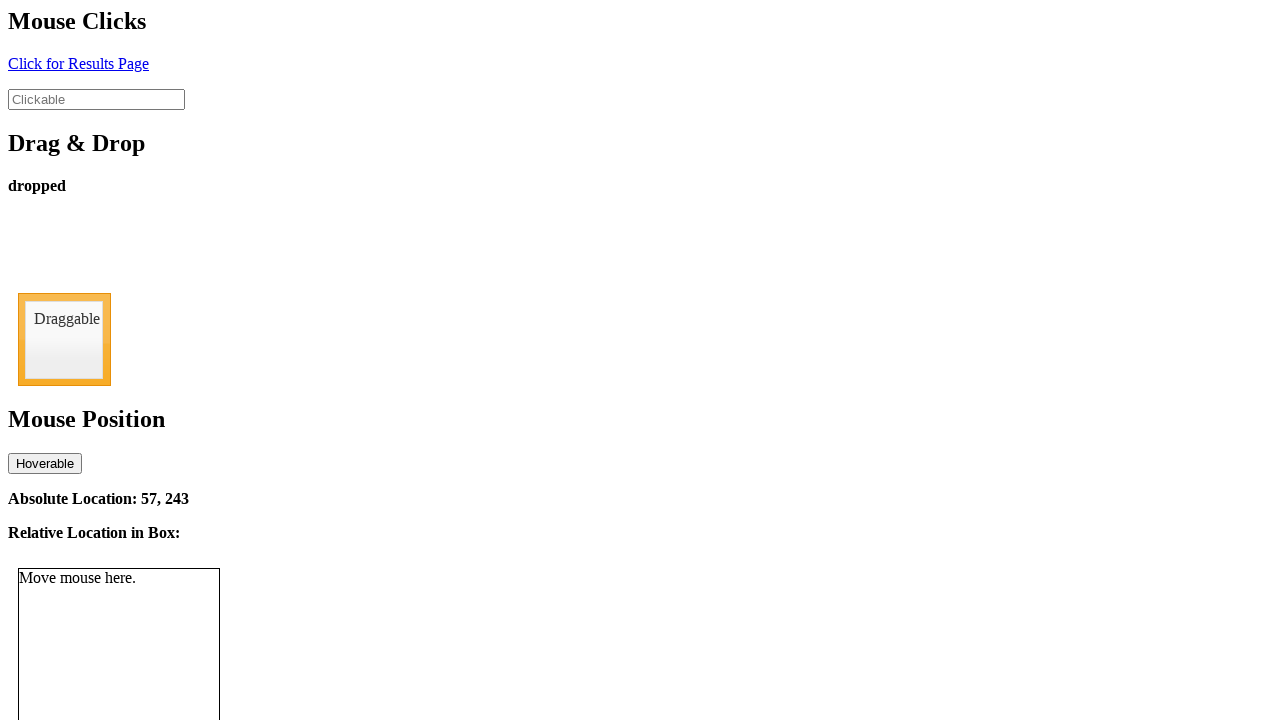

Drop status element appeared after drag and drop
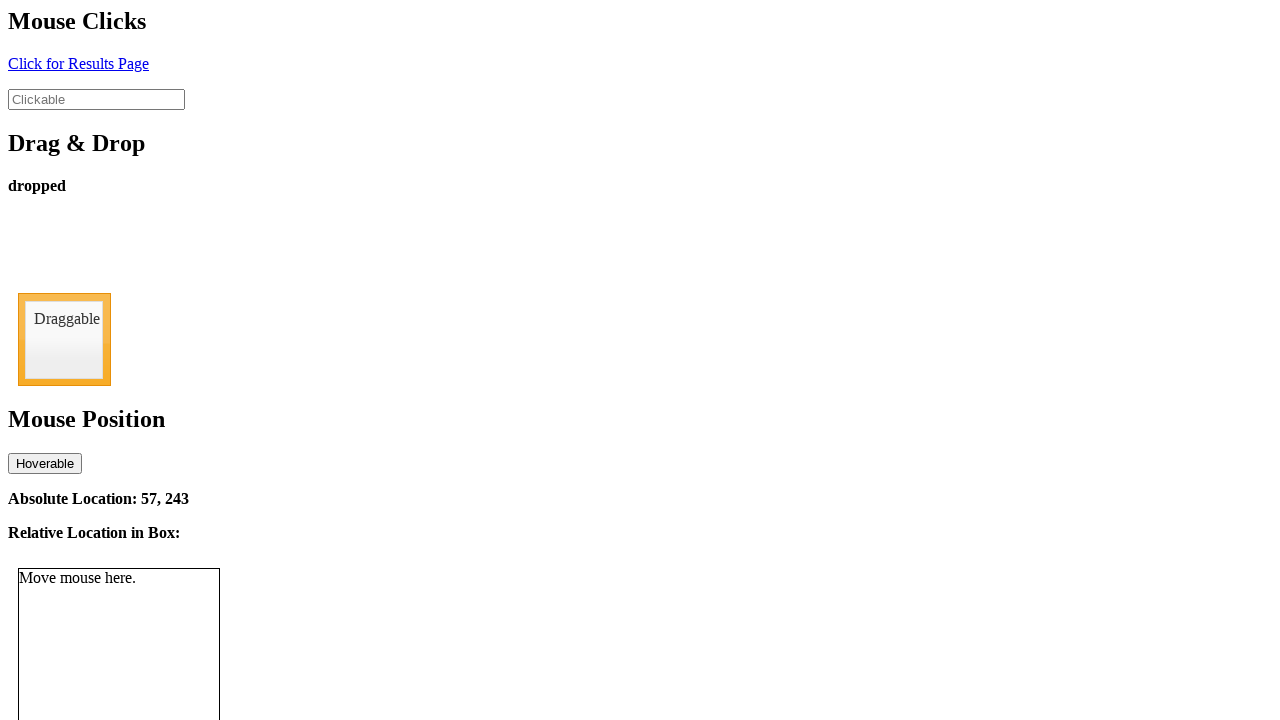

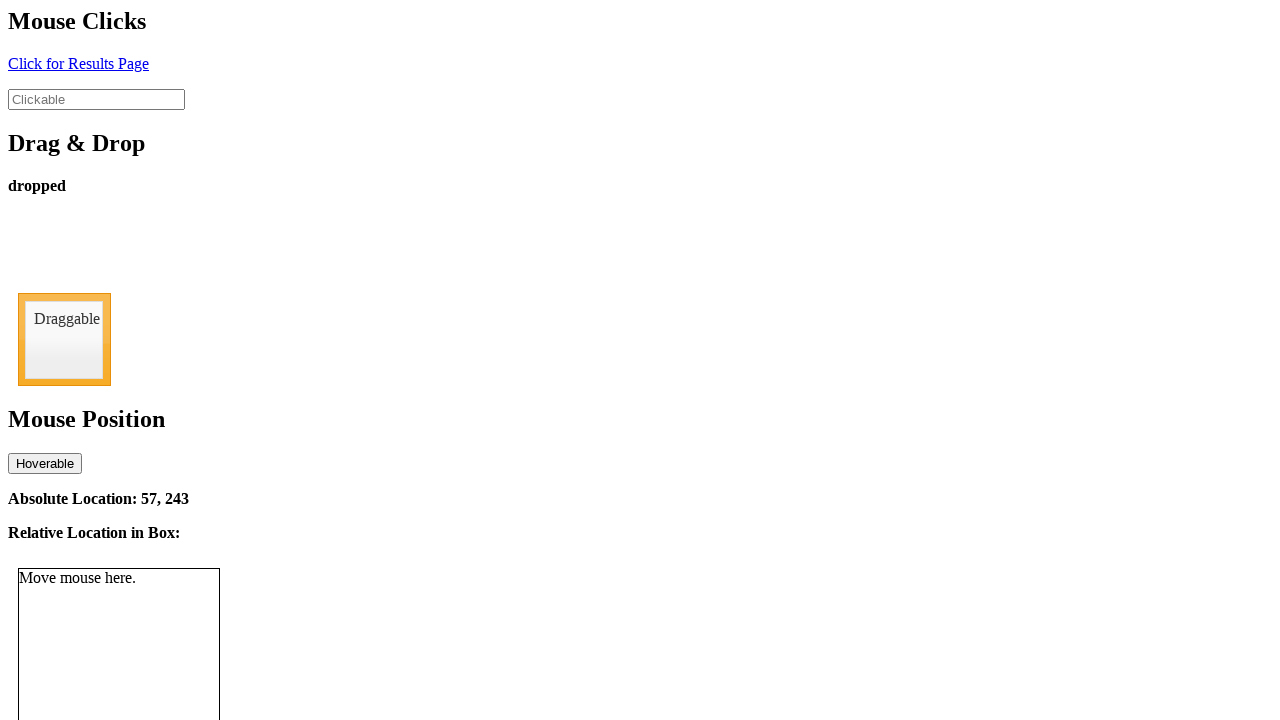